Tests the Booking.com search functionality by entering a destination (Alexandria, Egypt) into the search input field using JavaScript execution to handle the dynamic input.

Starting URL: https://www.booking.com

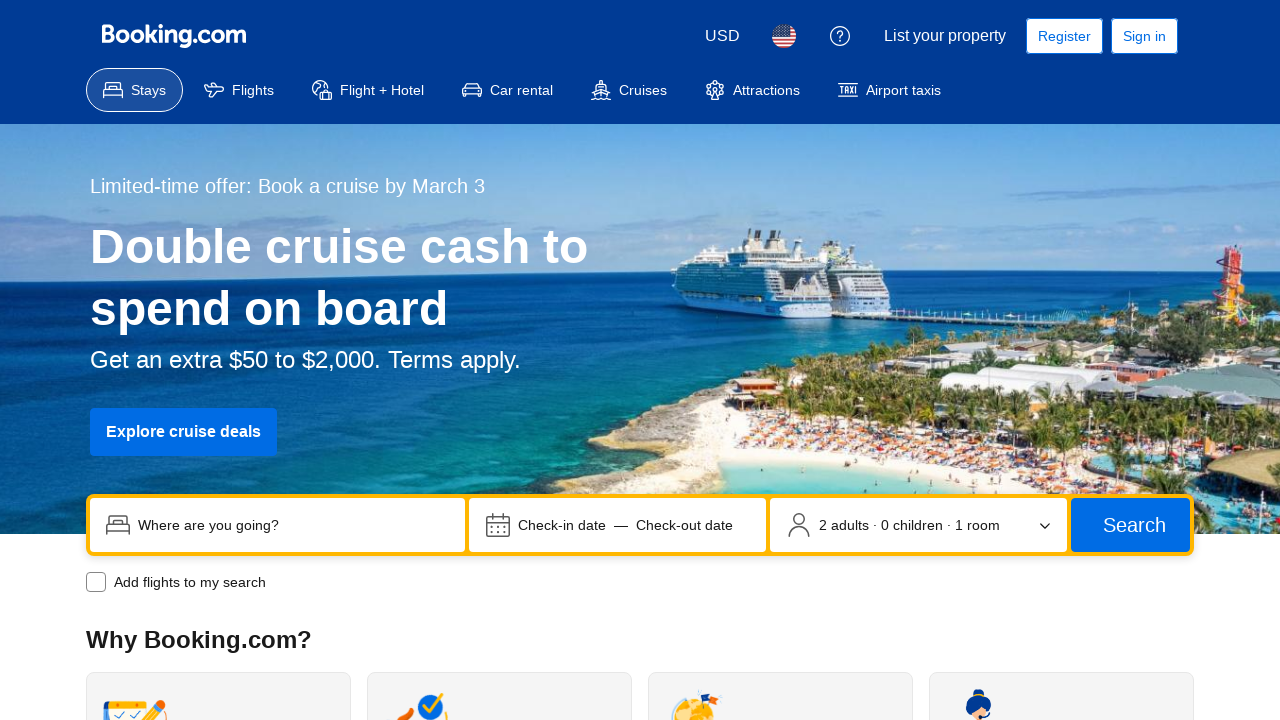

Search input field became visible
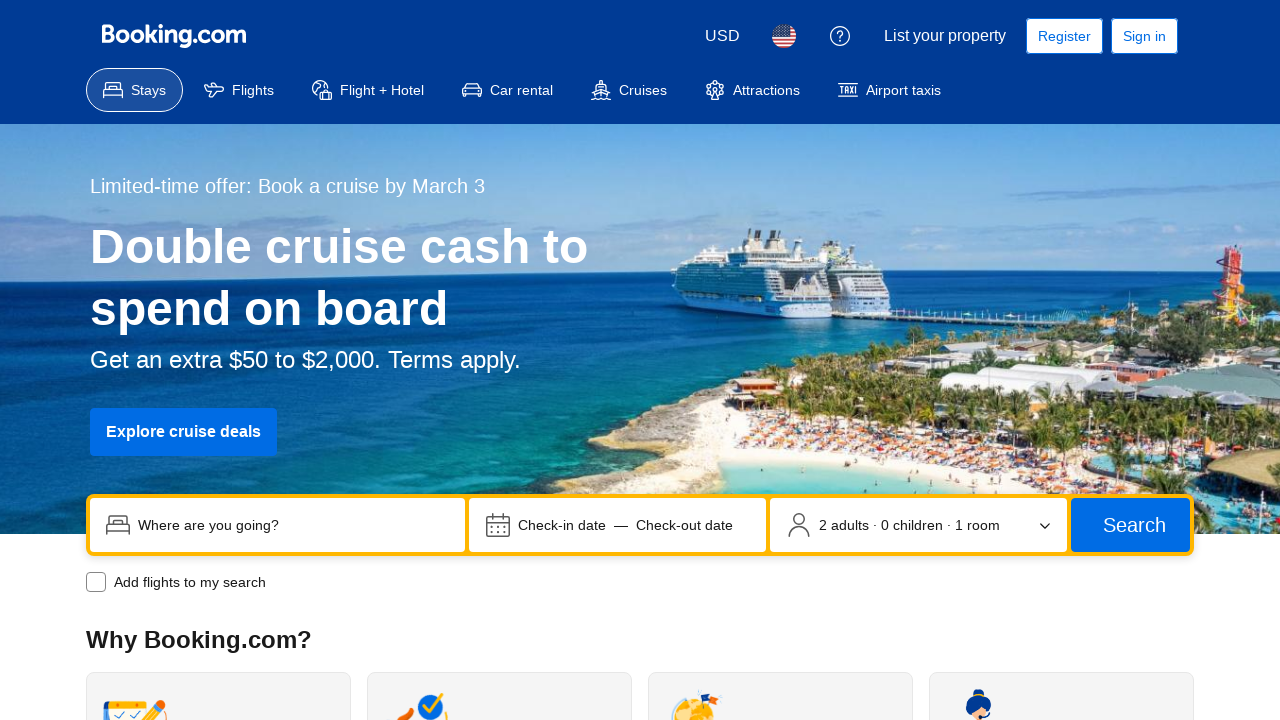

Clicked on the search input field at (294, 525) on input[name='ss']
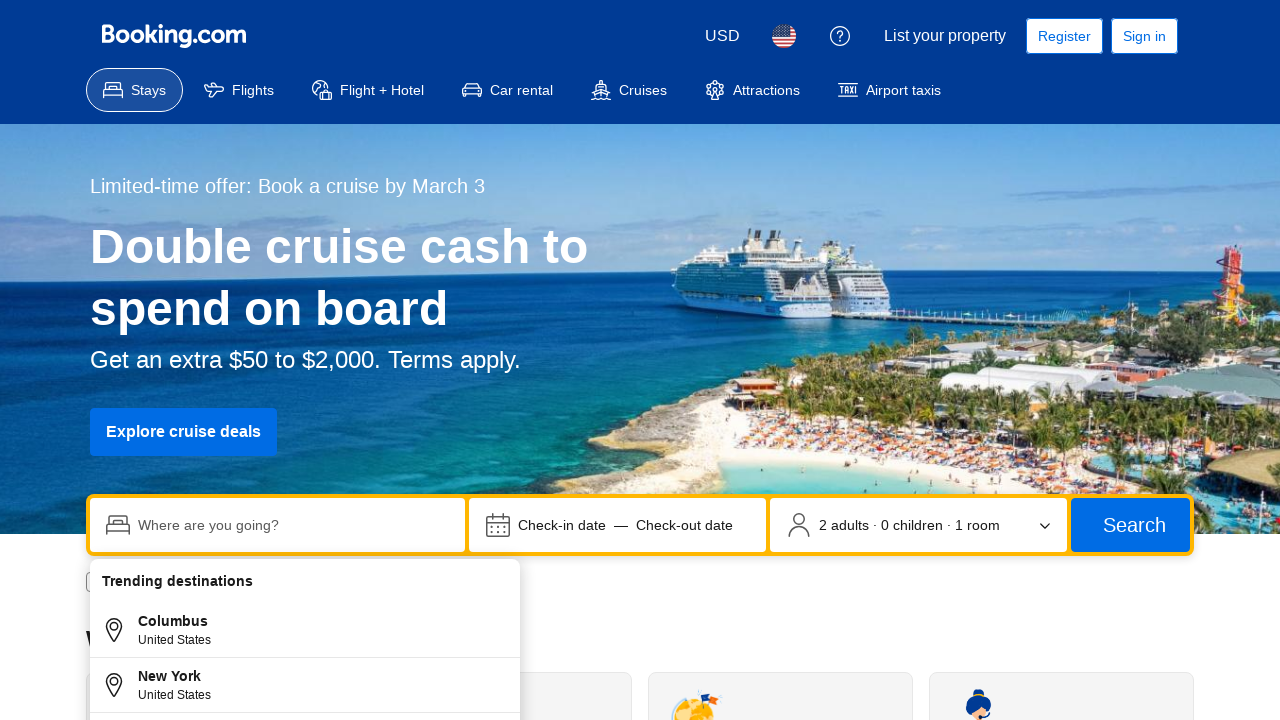

Entered destination 'alexandria,egypt' into search field using JavaScript execution on input[name='ss']
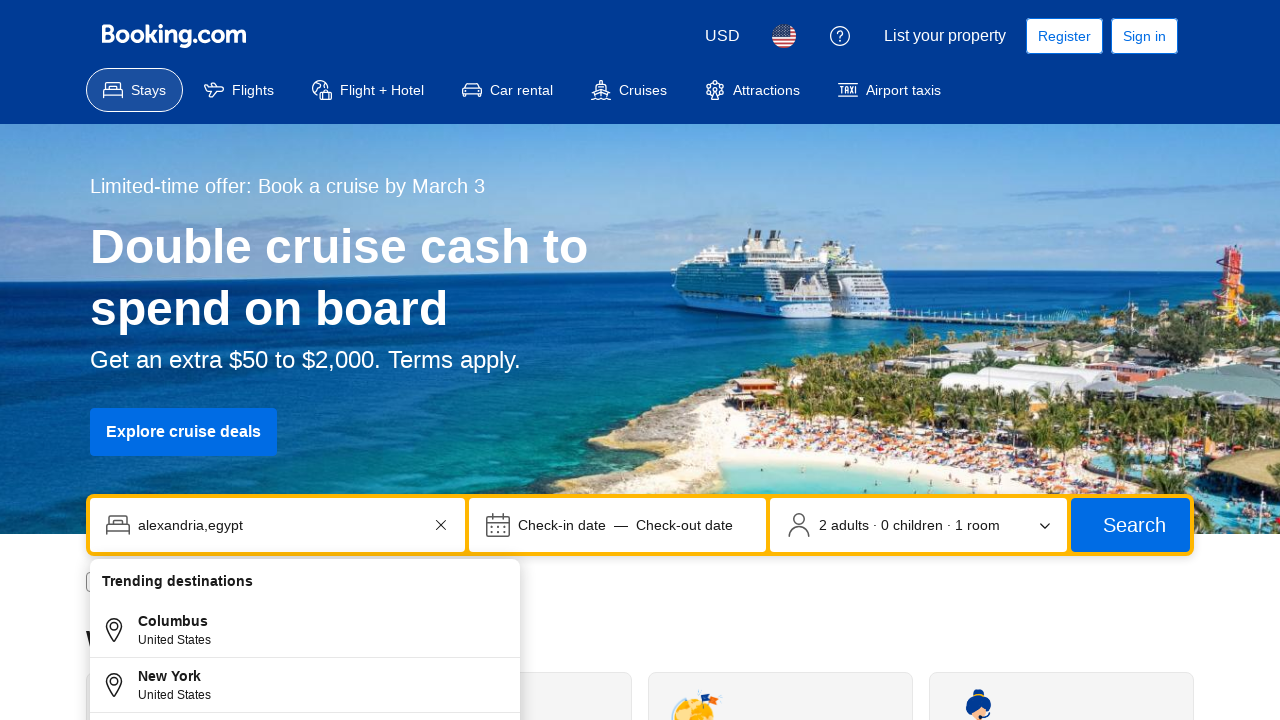

Waited for autocomplete suggestions to appear
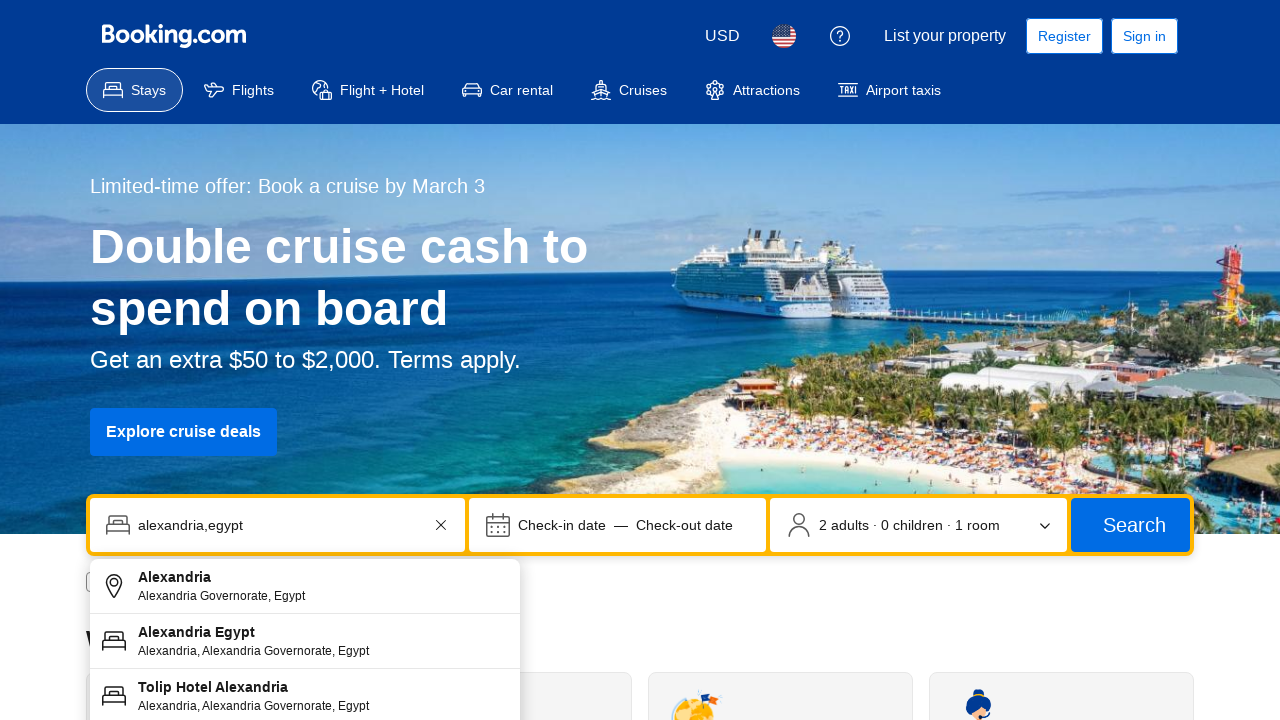

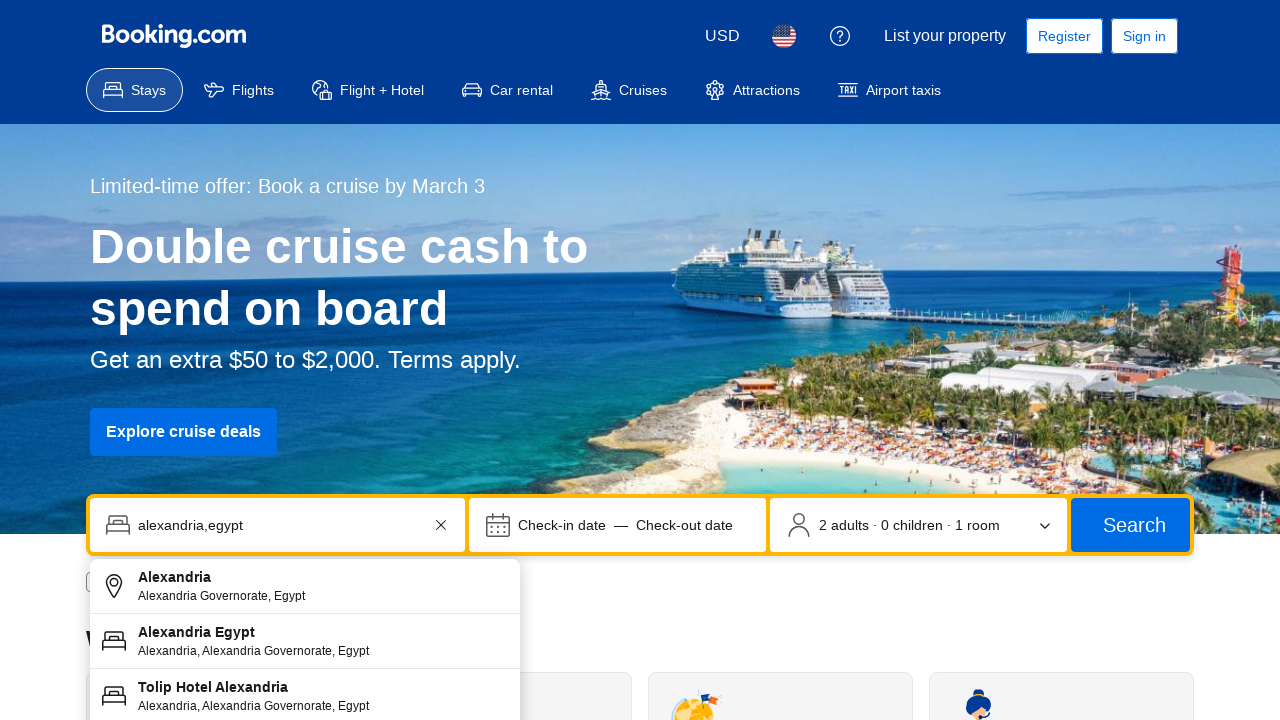